Tests checkbox selection functionality by selecting Option 2 and Option 3 checkboxes, then verifying the result message displays the correct selected values.

Starting URL: https://kristinek.github.io/site/examples/actions

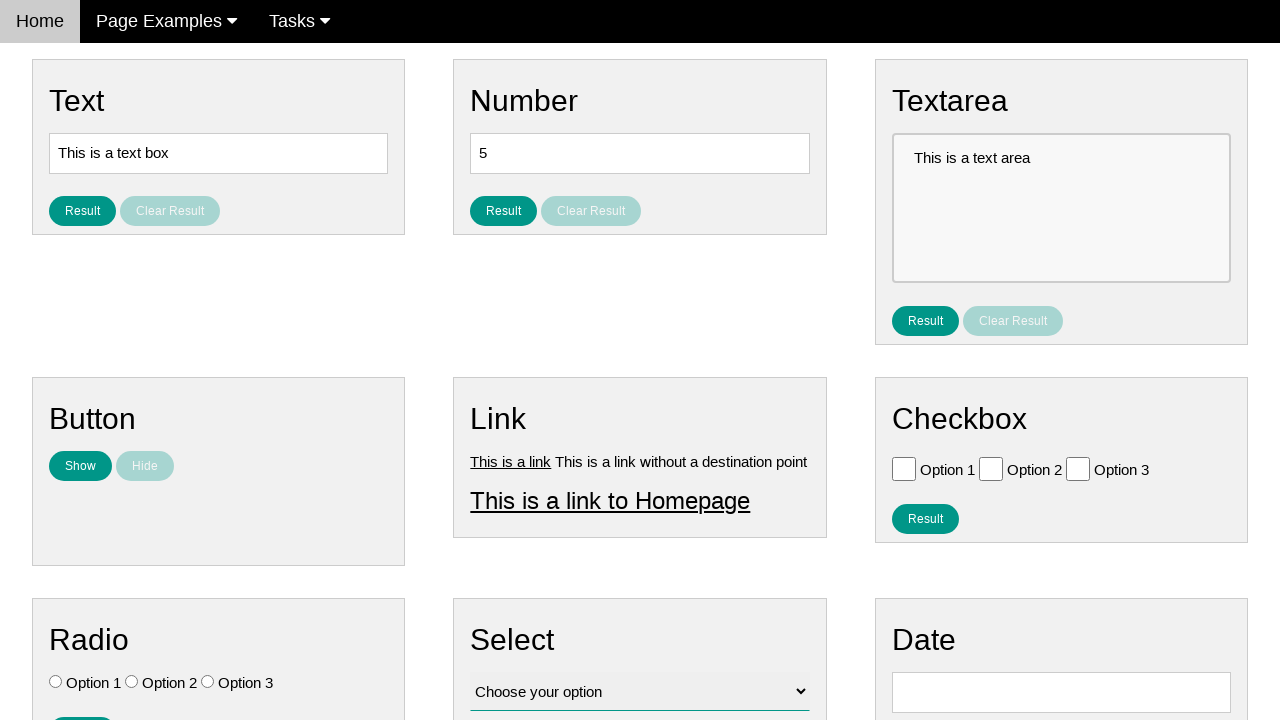

Clicked Option 2 checkbox at (991, 468) on #vfb-6-1
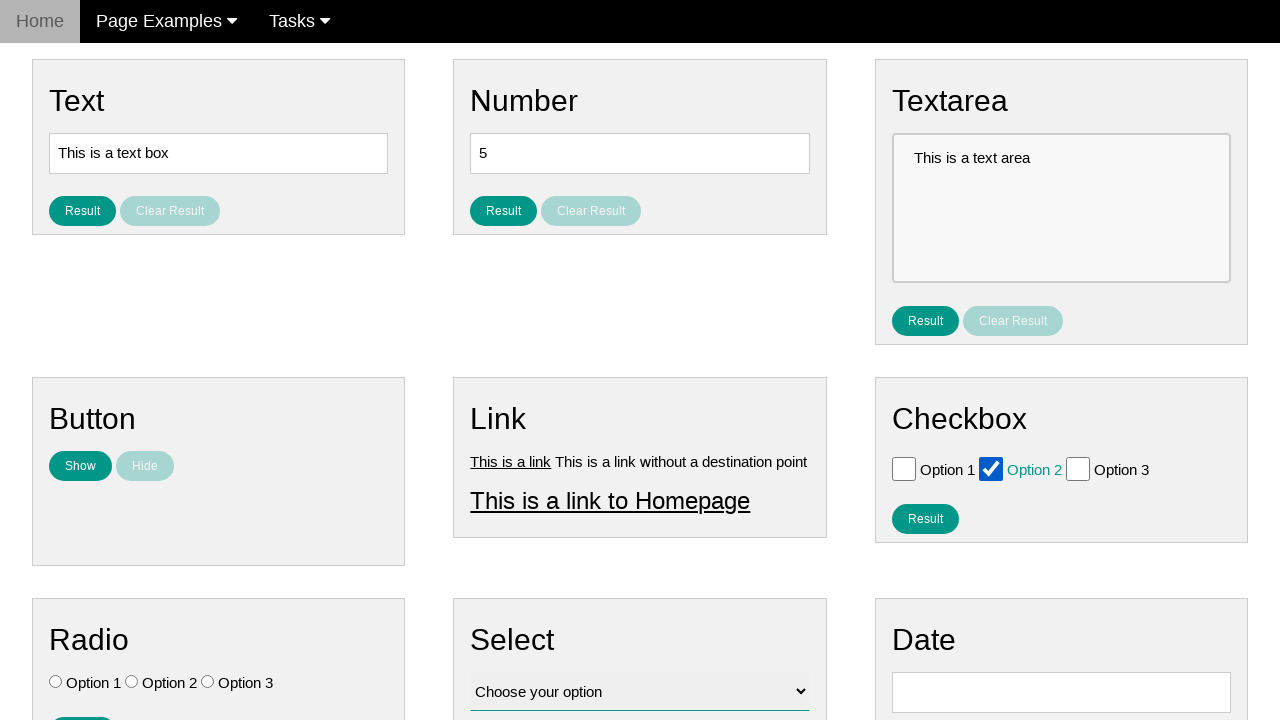

Clicked Option 3 checkbox at (1078, 468) on #vfb-6-2
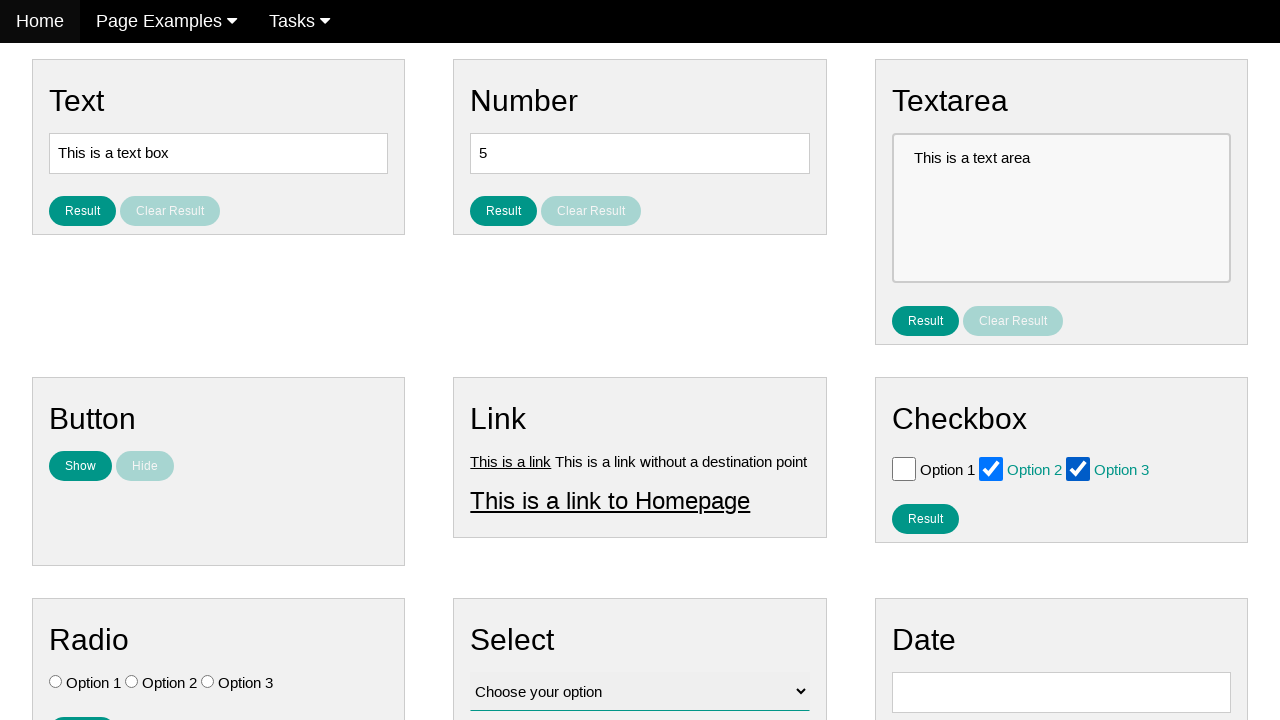

Clicked result button for checkboxes at (925, 518) on #result_button_checkbox
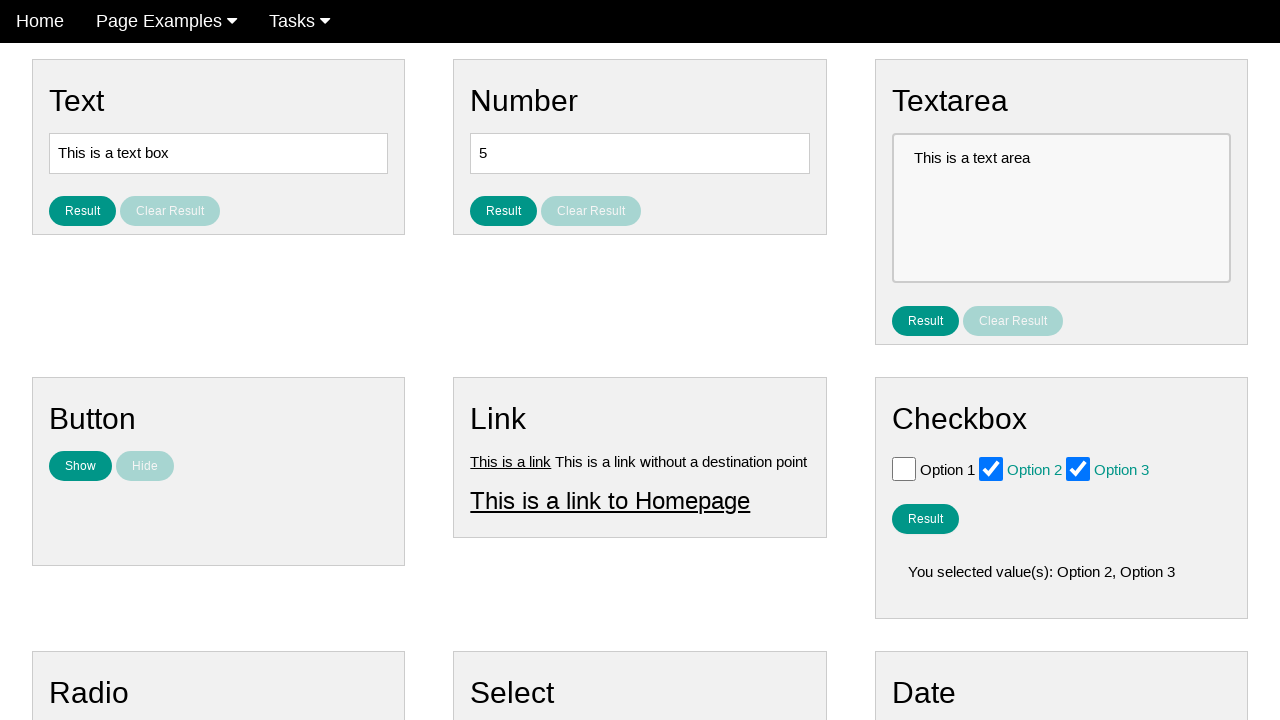

Result message displayed with selected checkbox values
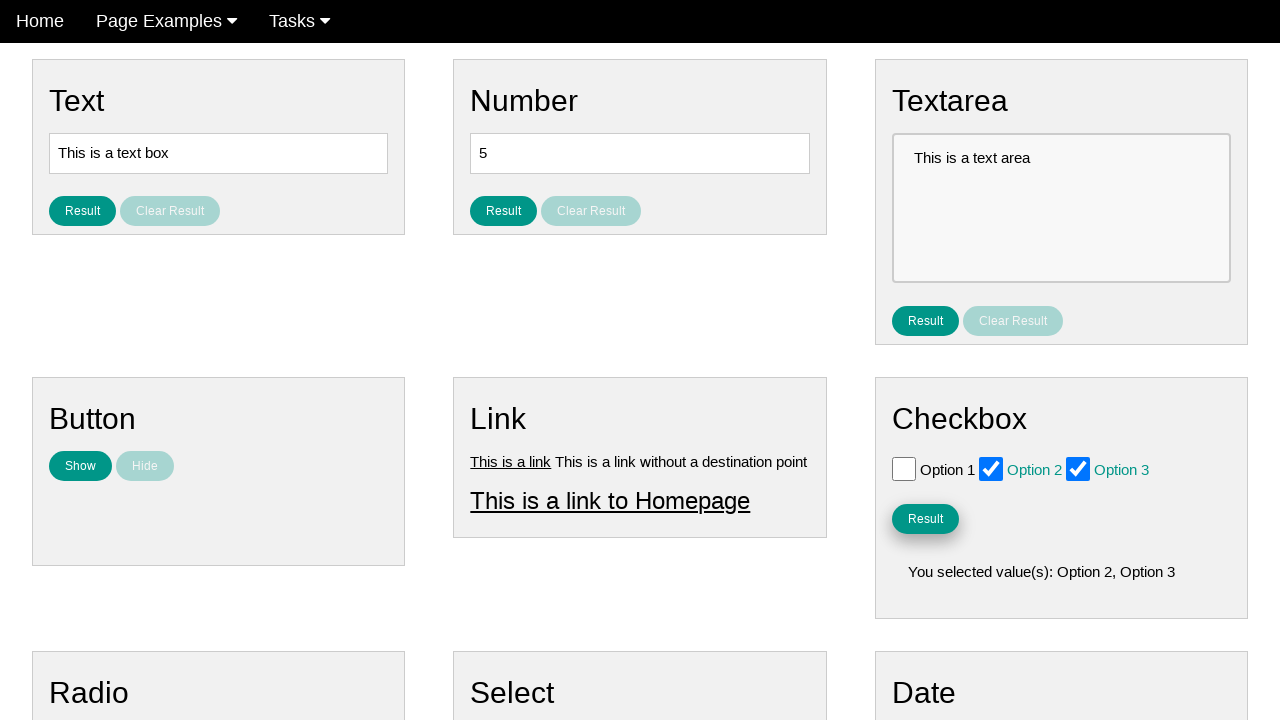

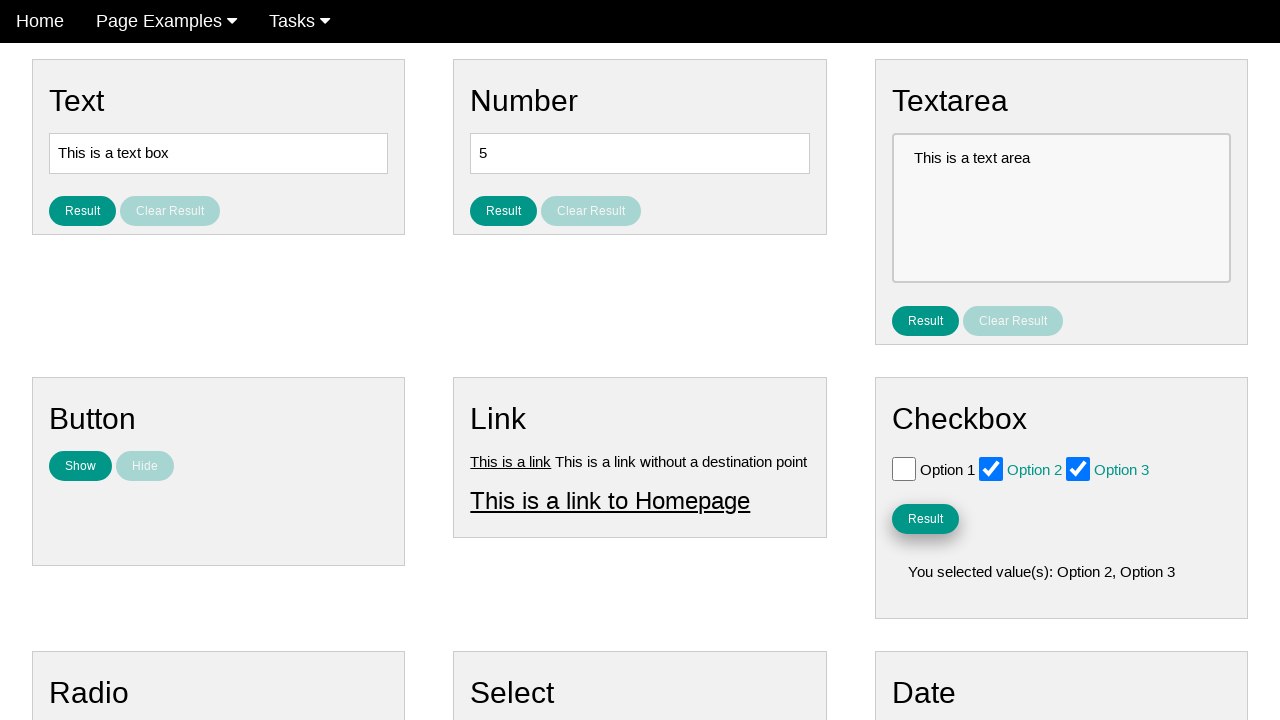